Tests responsive design by resizing the browser window to various dimensions including desktop and mobile viewports

Starting URL: https://www.getcalley.com/see-a-demo

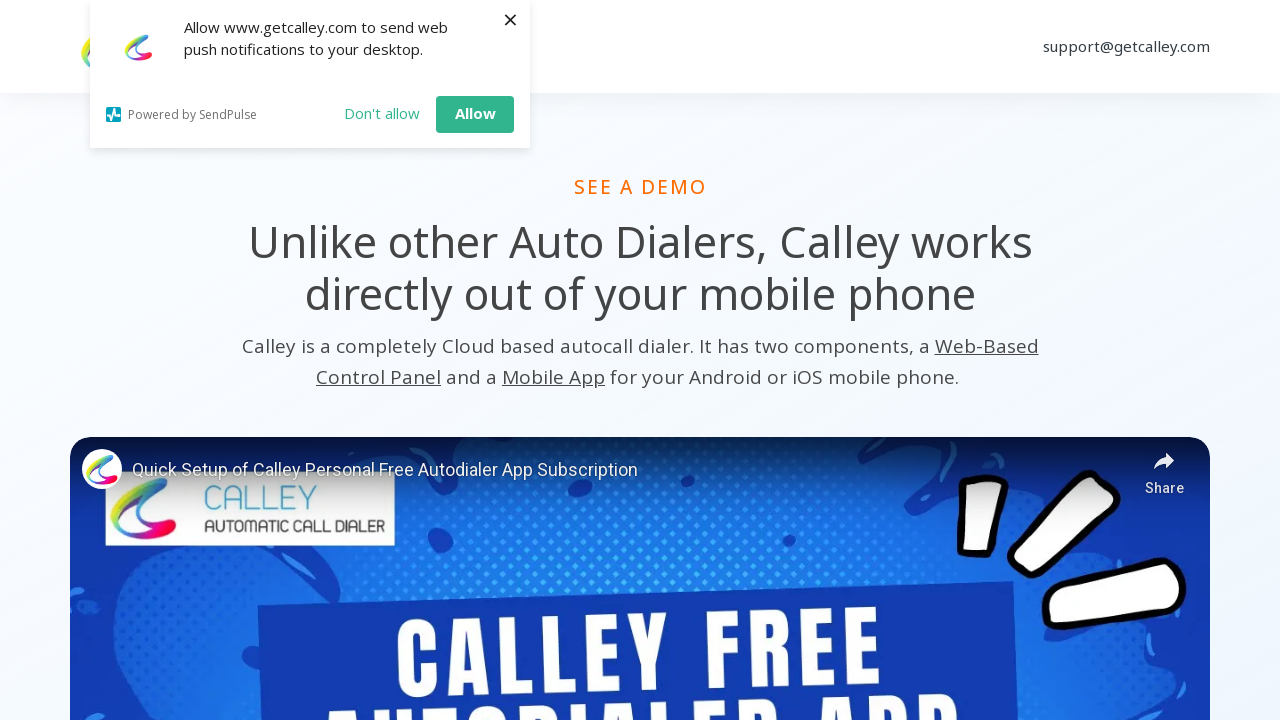

Set viewport size to 1920x1080
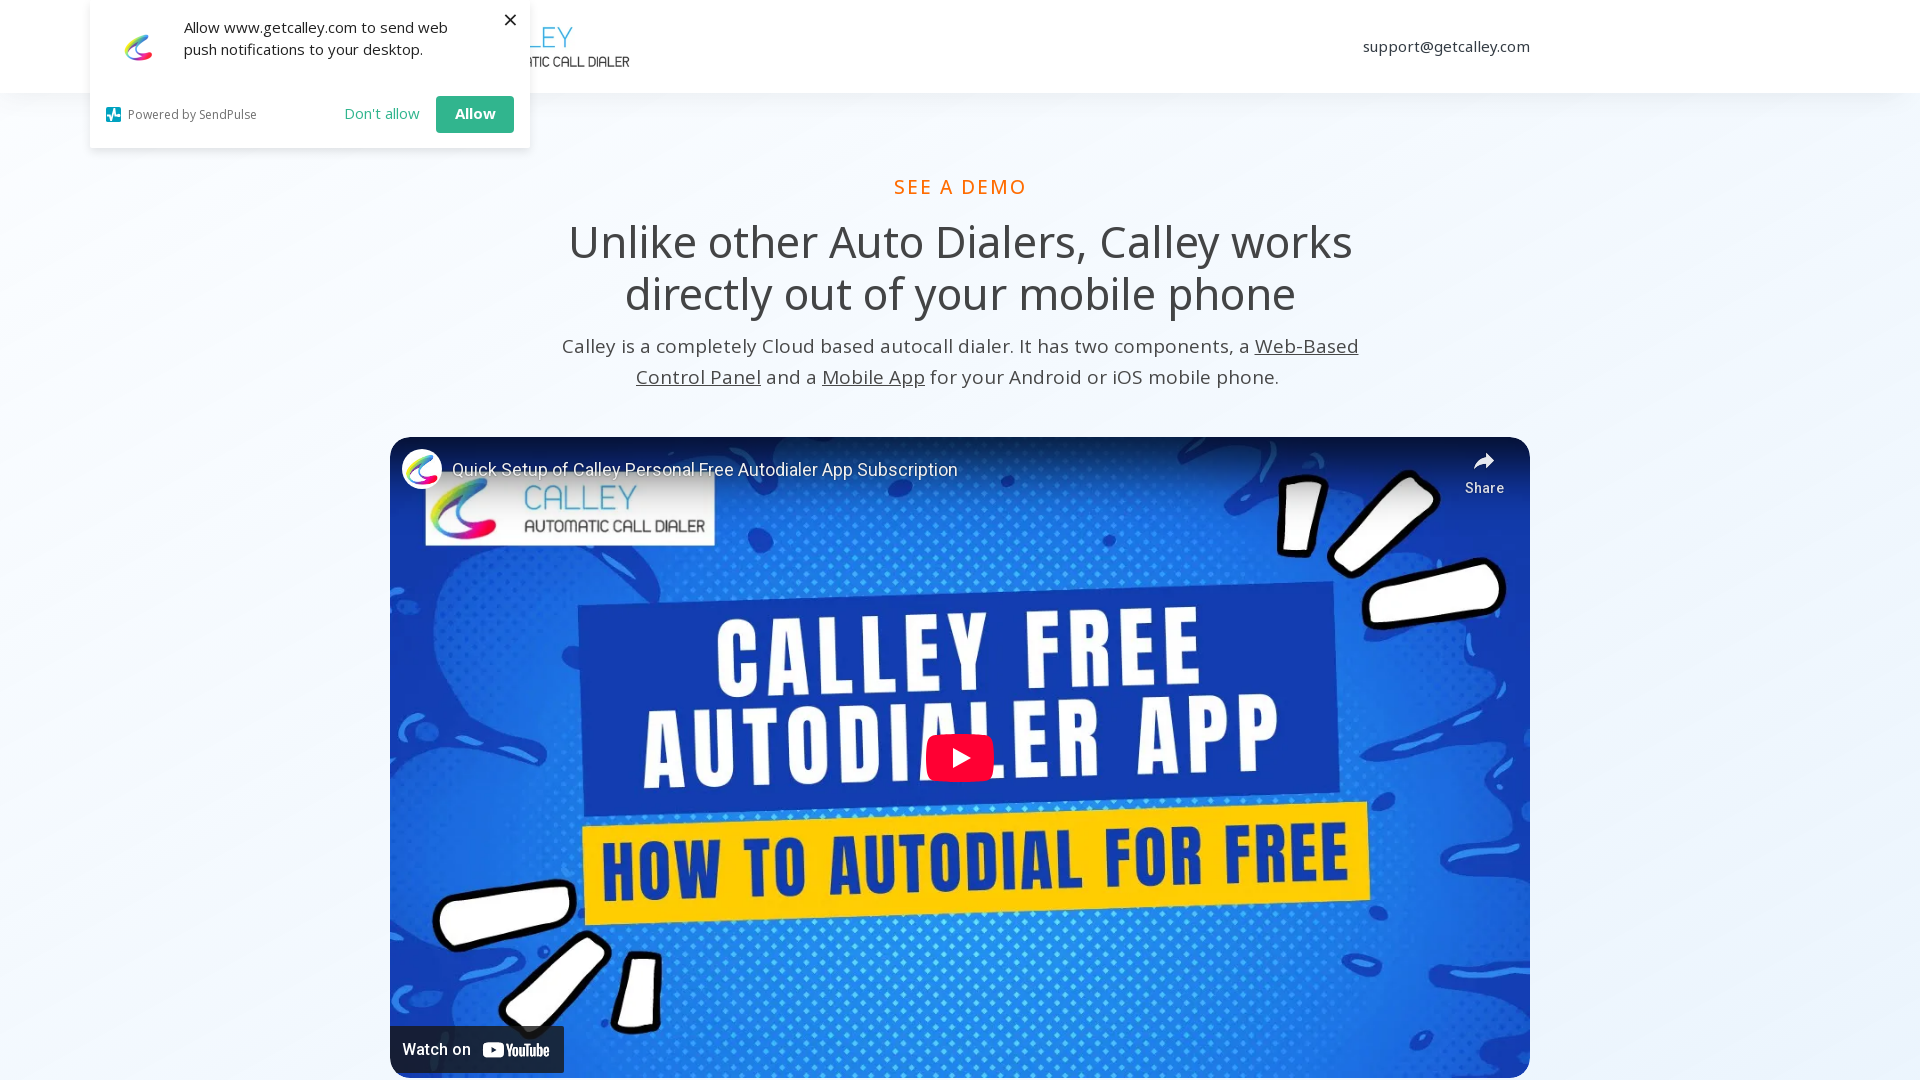

Waited 500ms for page to adjust to 1920x1080 viewport
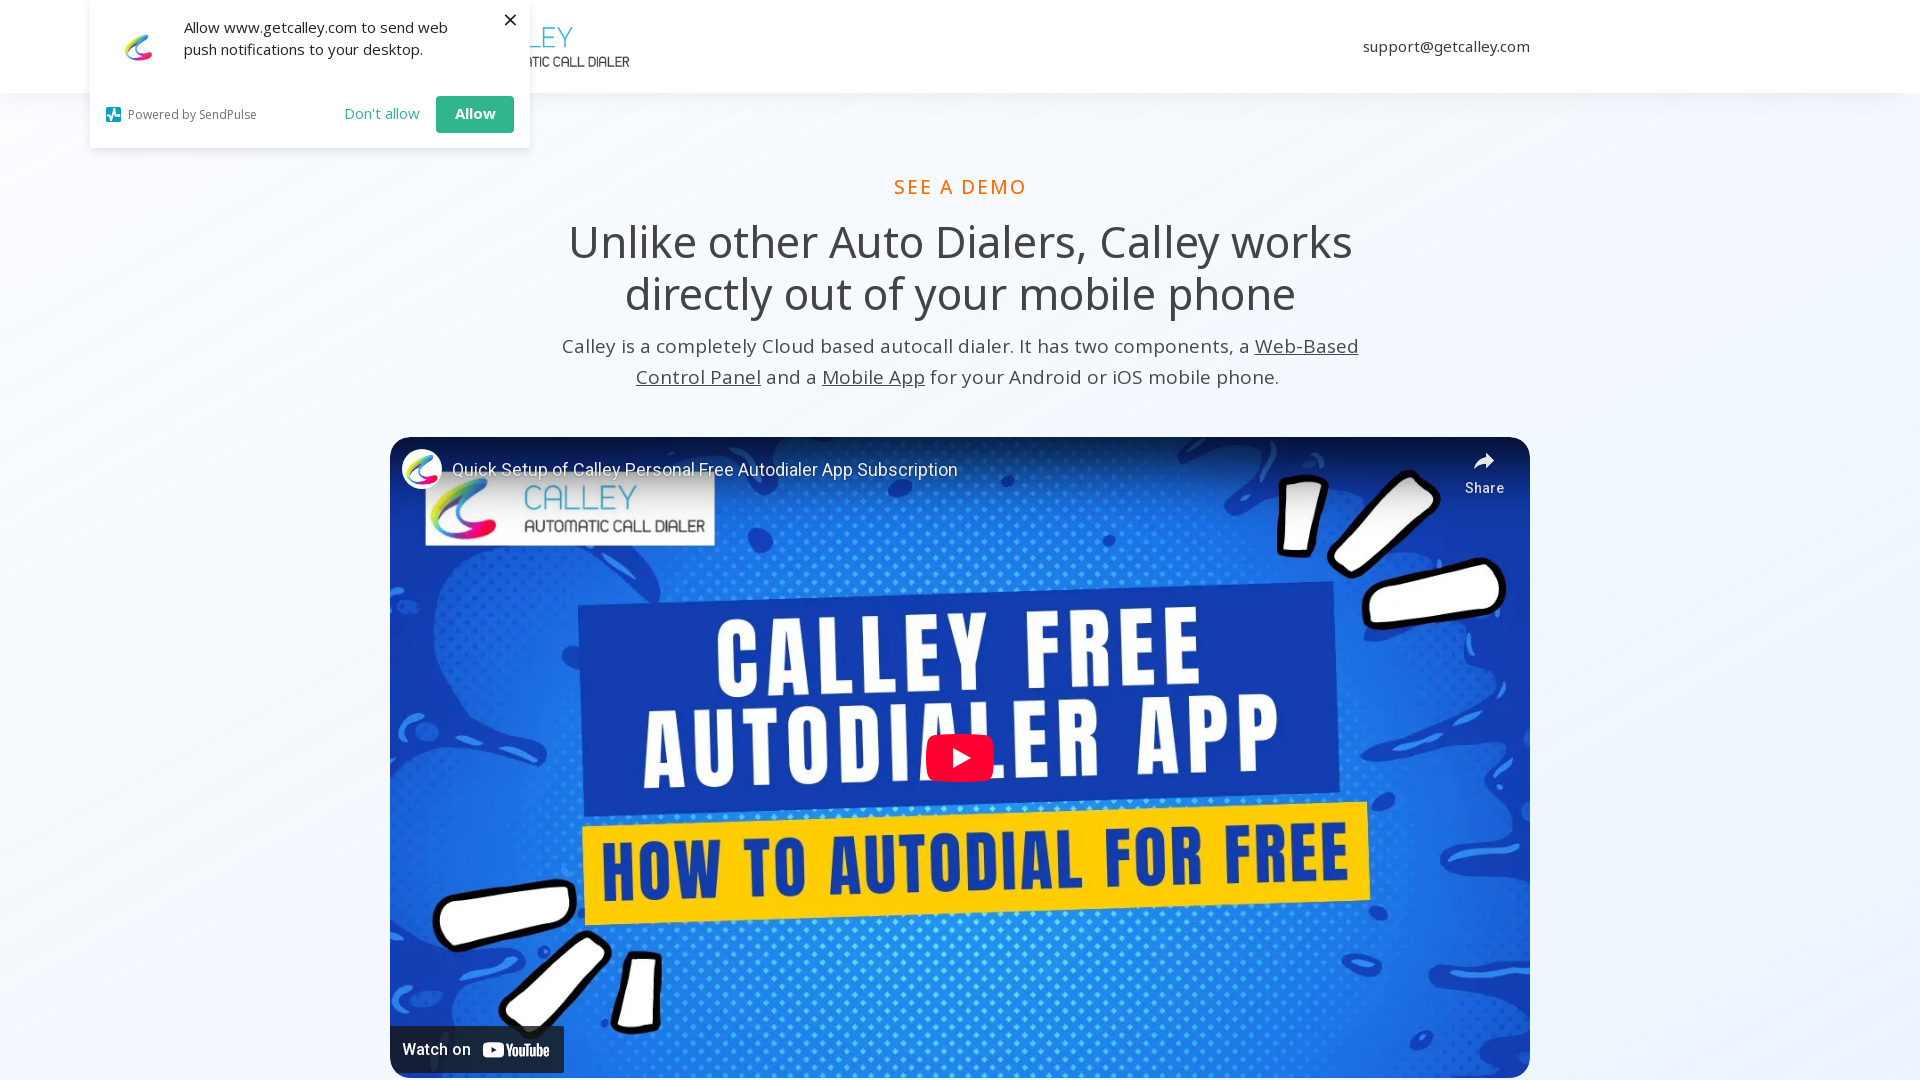

Page loaded and network idle at 1920x1080 resolution
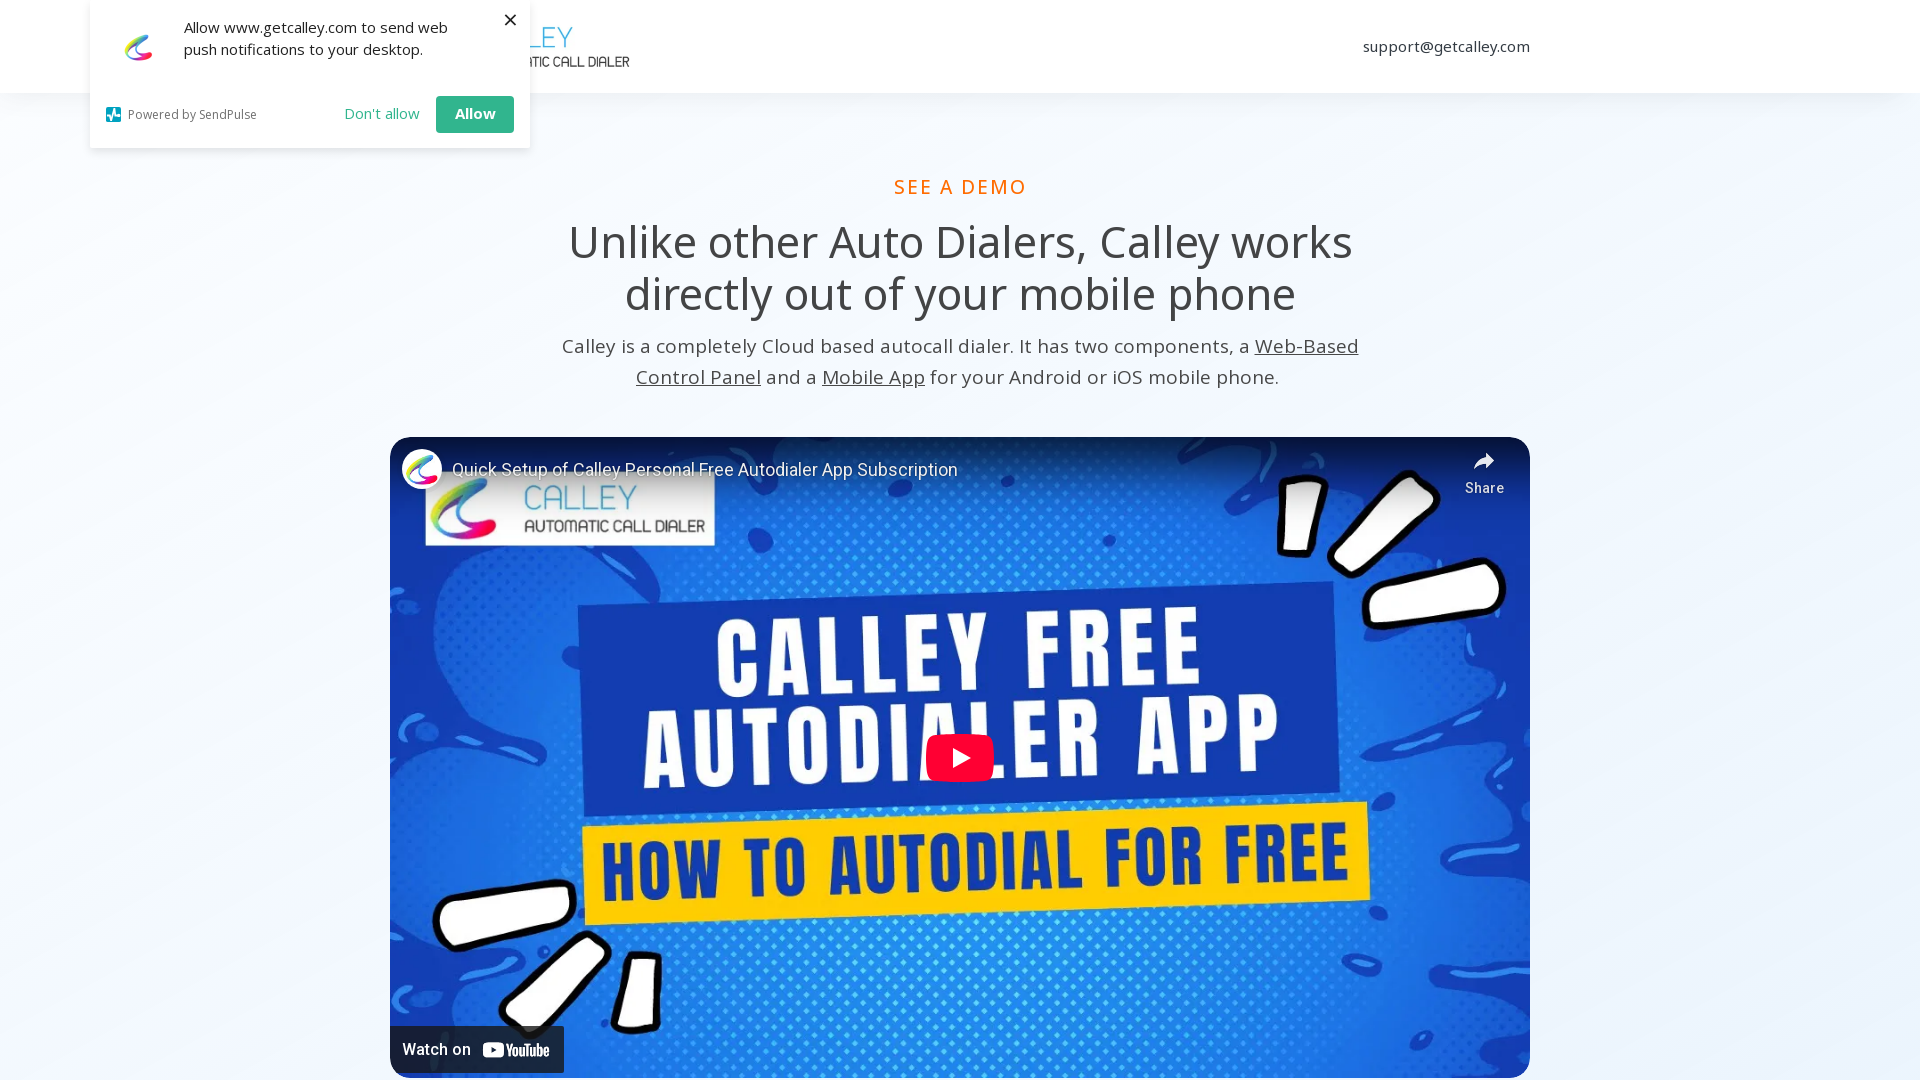

Set viewport size to 1366x768
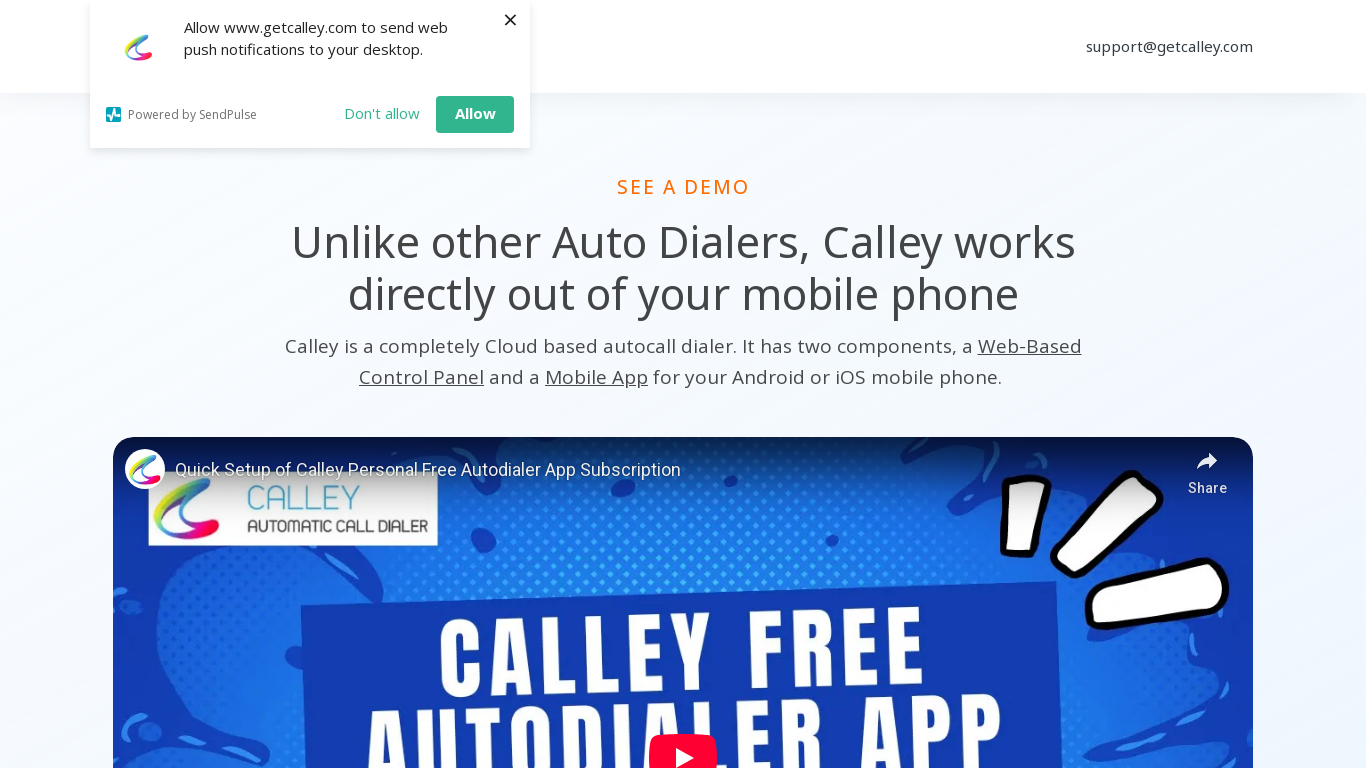

Waited 500ms for page to adjust to 1366x768 viewport
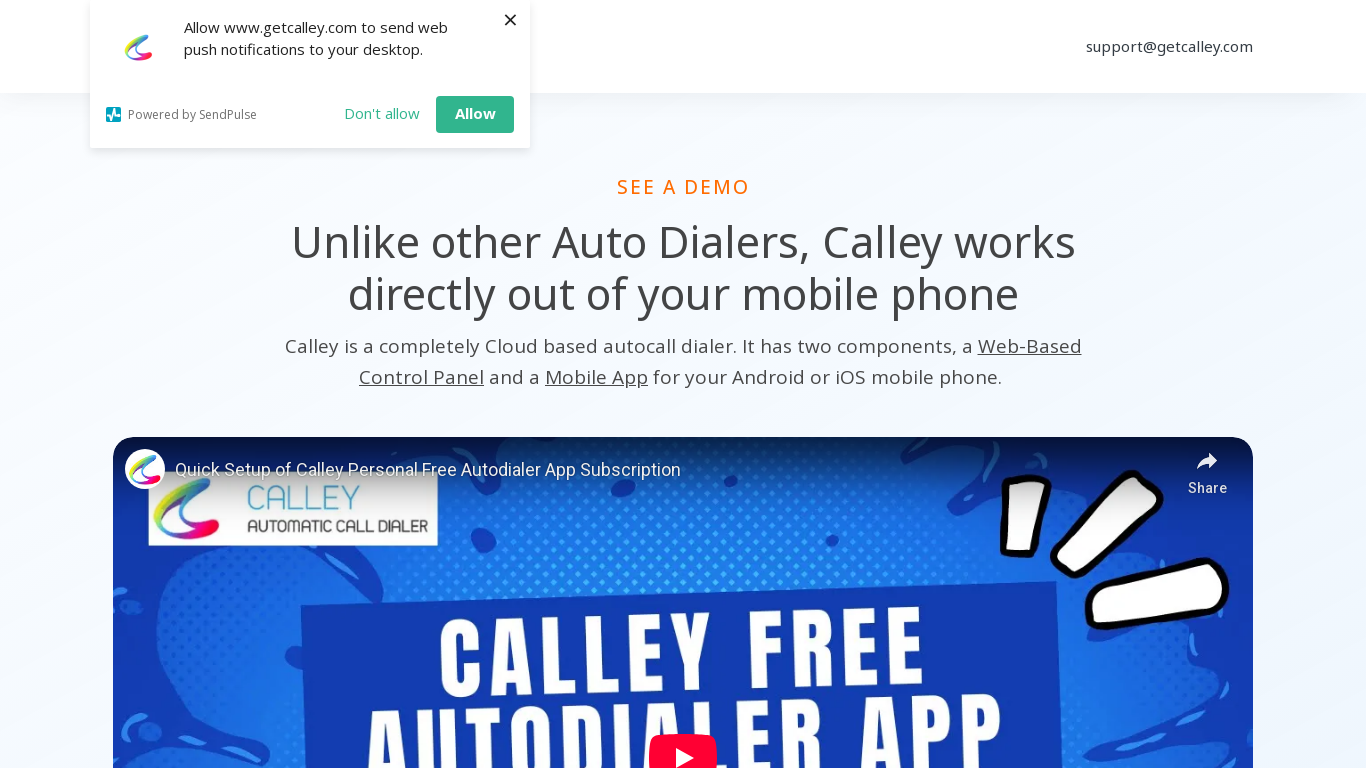

Page loaded and network idle at 1366x768 resolution
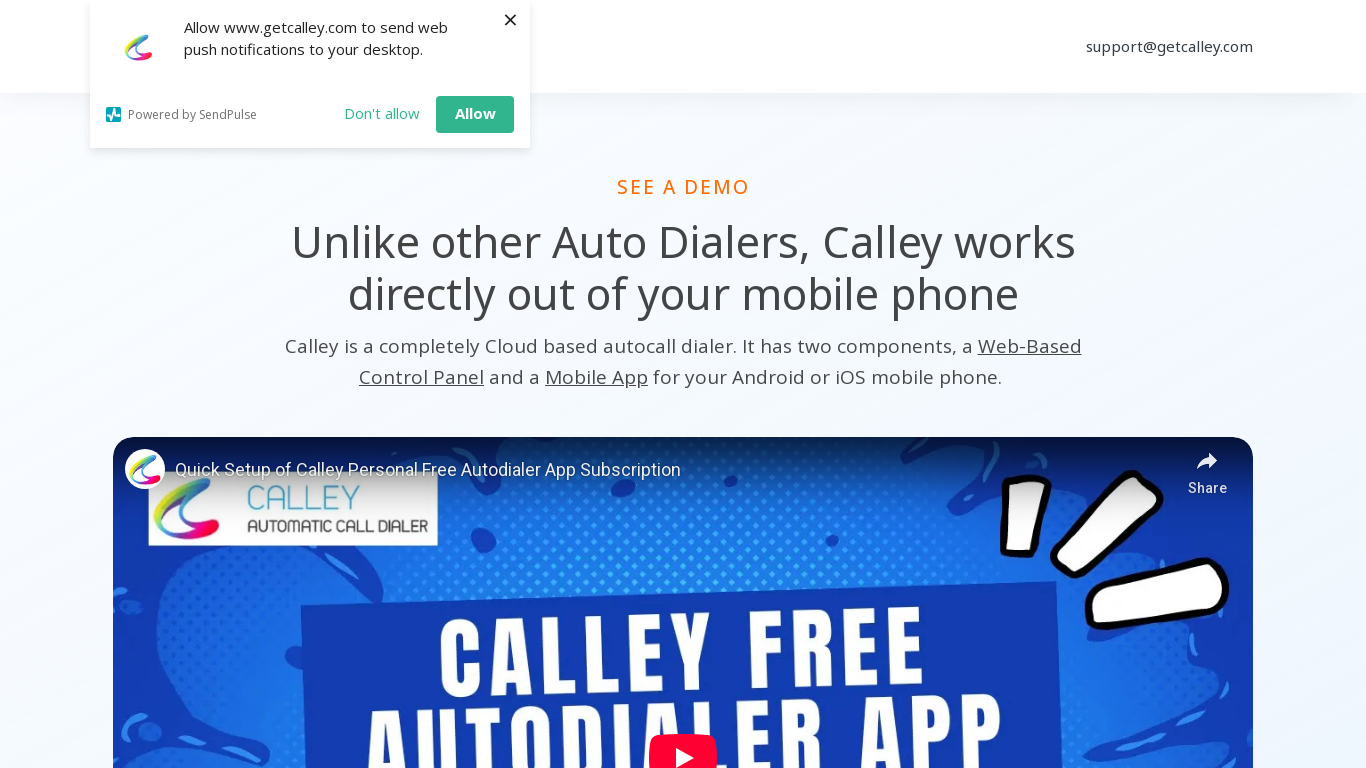

Set viewport size to 1536x864
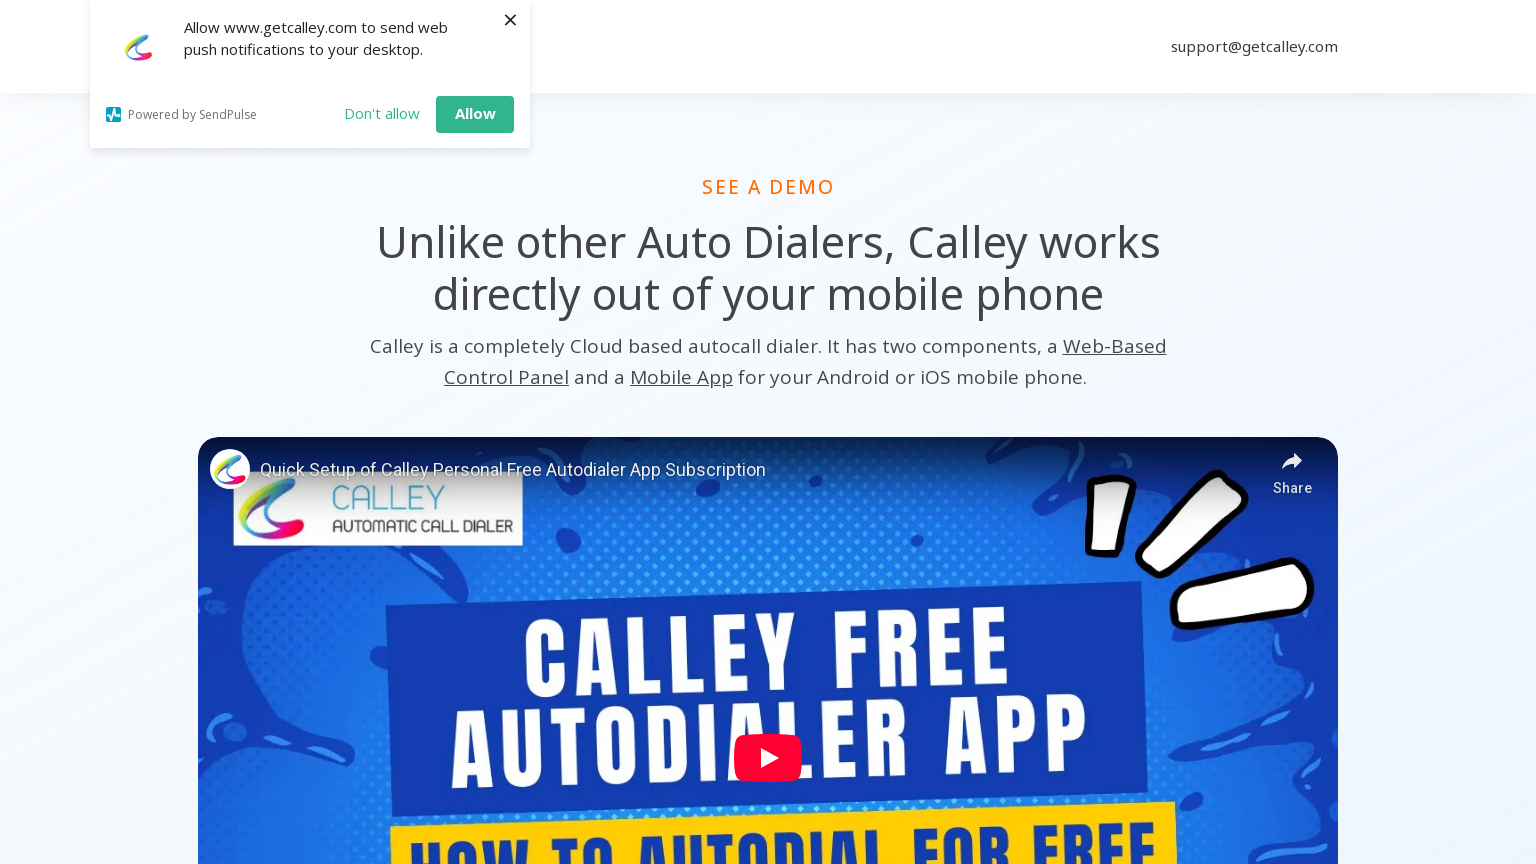

Waited 500ms for page to adjust to 1536x864 viewport
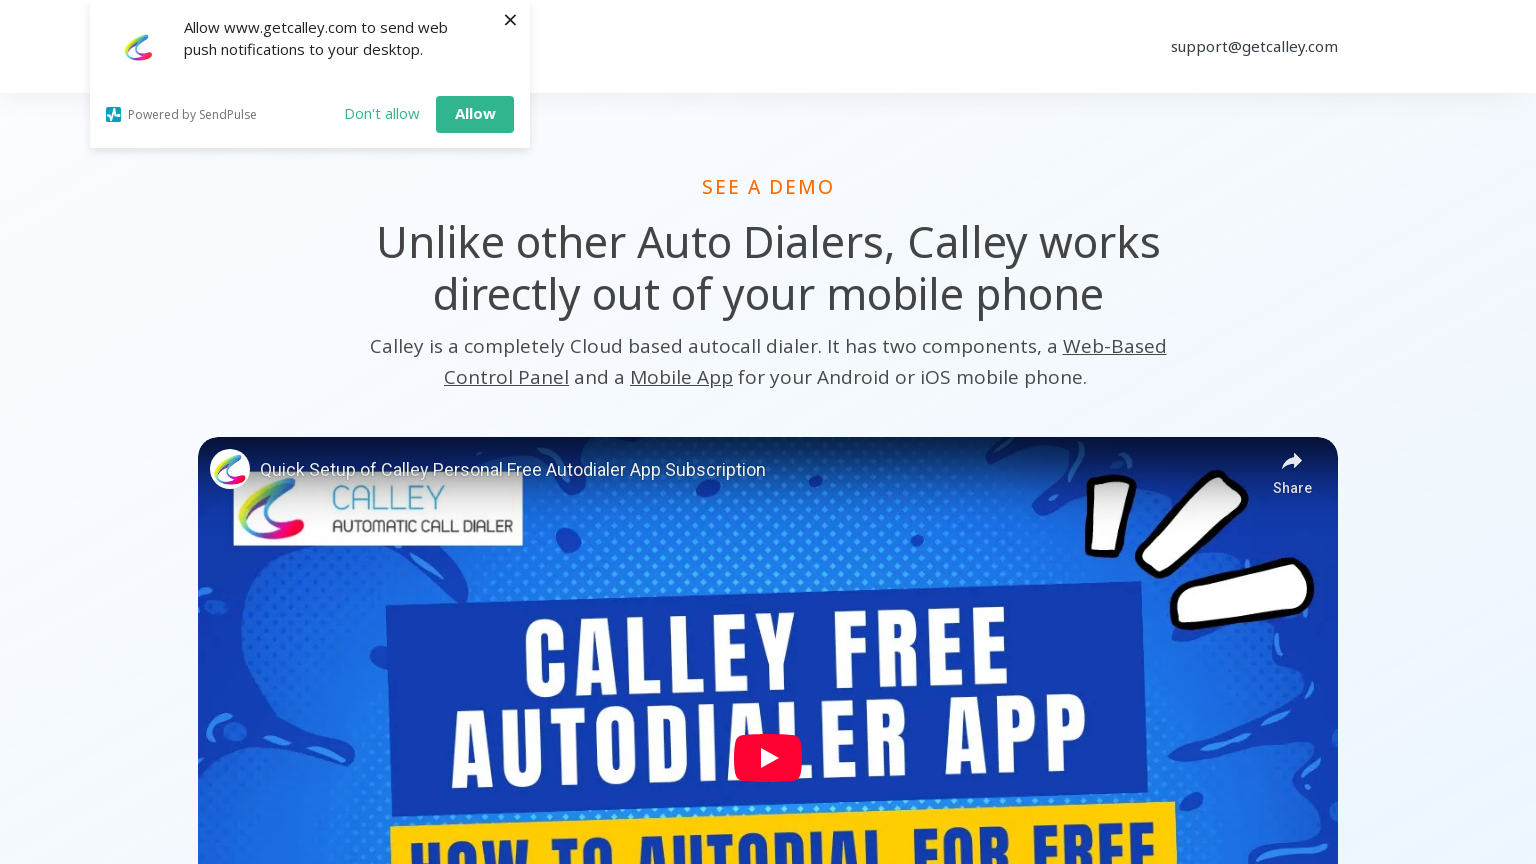

Page loaded and network idle at 1536x864 resolution
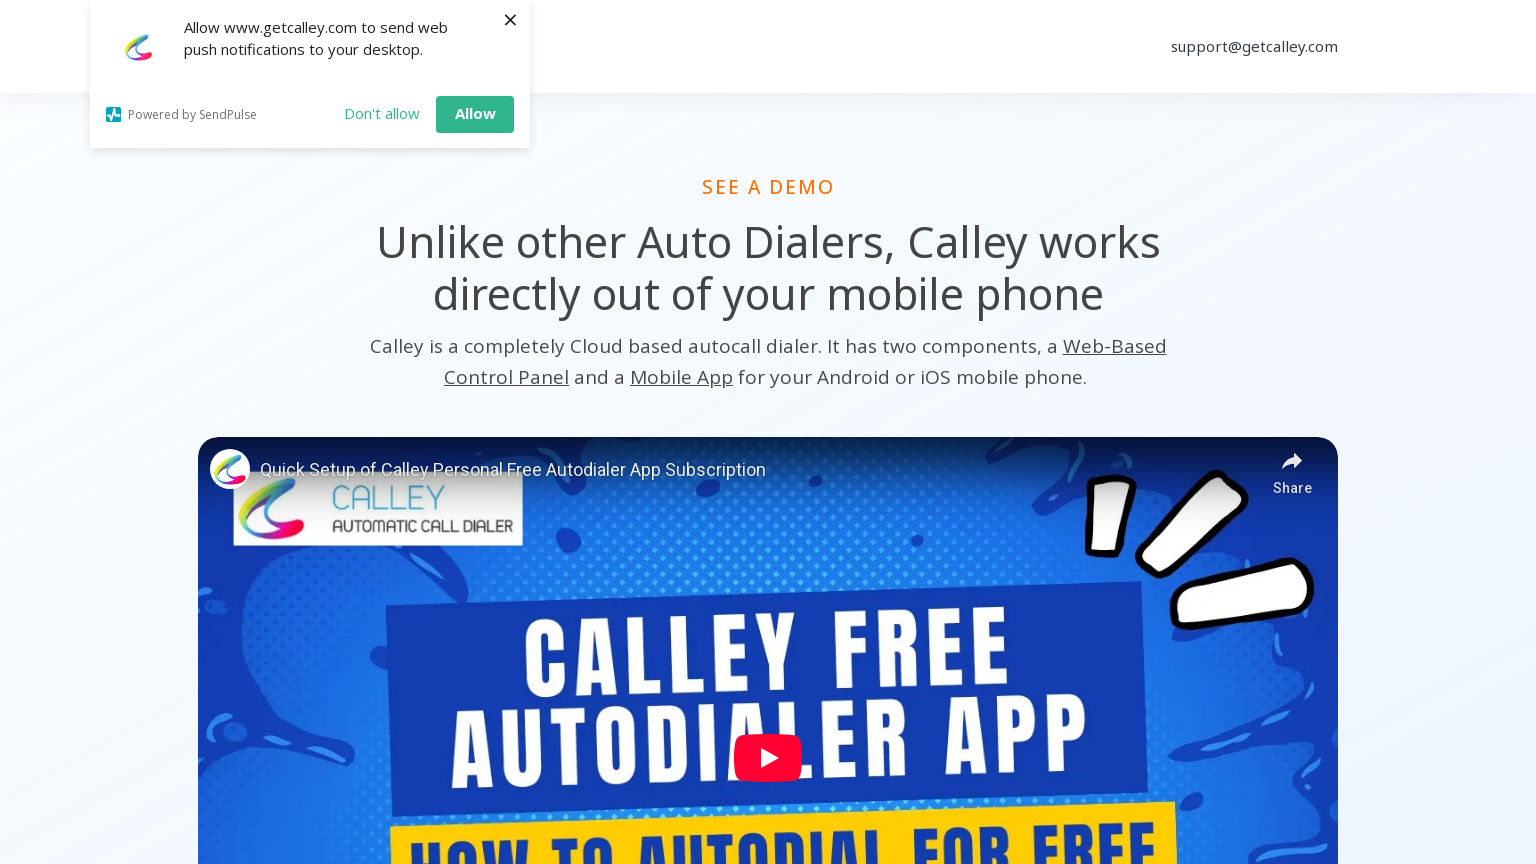

Set viewport size to 360x640
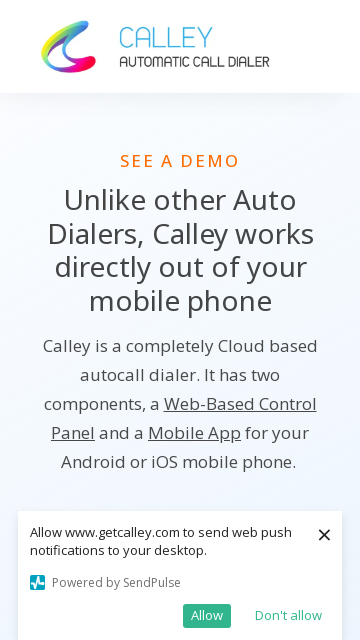

Waited 500ms for page to adjust to 360x640 viewport
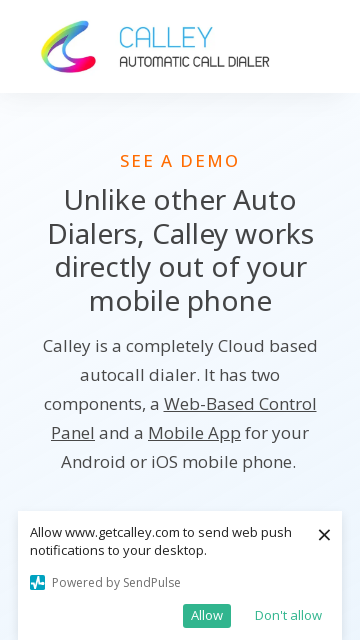

Page loaded and network idle at 360x640 resolution
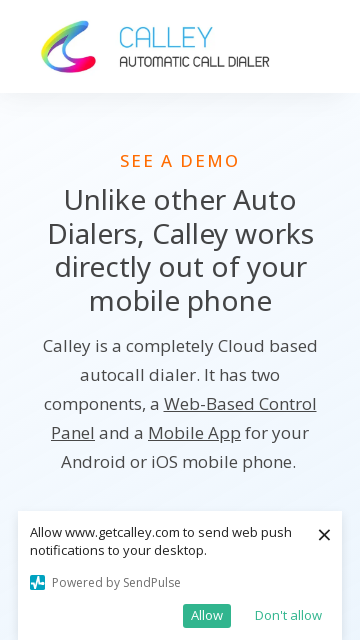

Set viewport size to 414x896
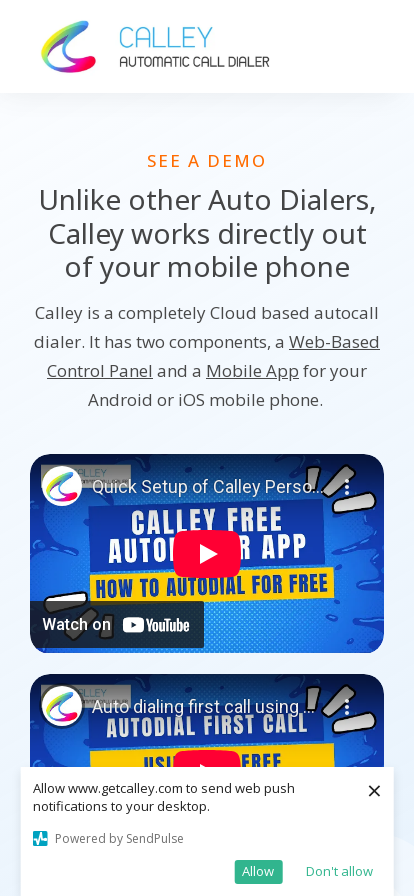

Waited 500ms for page to adjust to 414x896 viewport
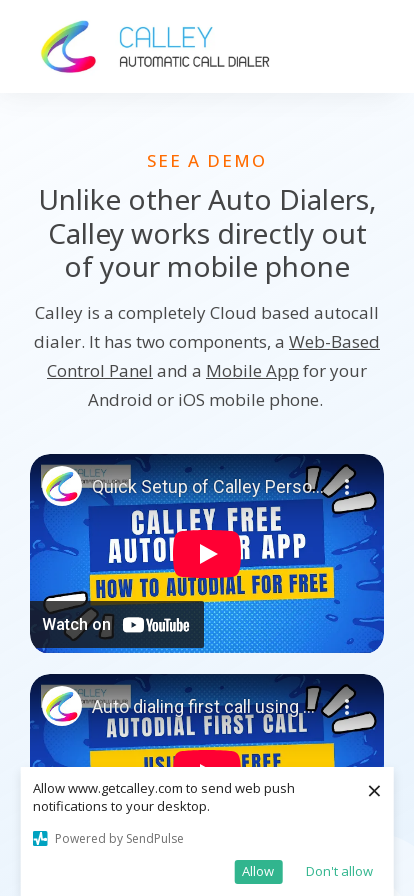

Page loaded and network idle at 414x896 resolution
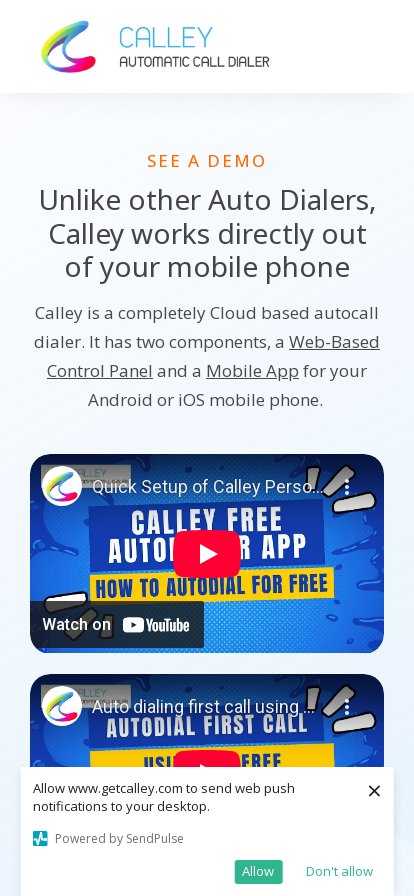

Set viewport size to 375x667
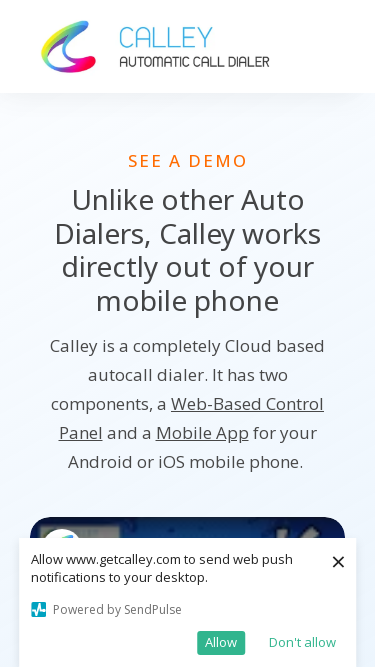

Waited 500ms for page to adjust to 375x667 viewport
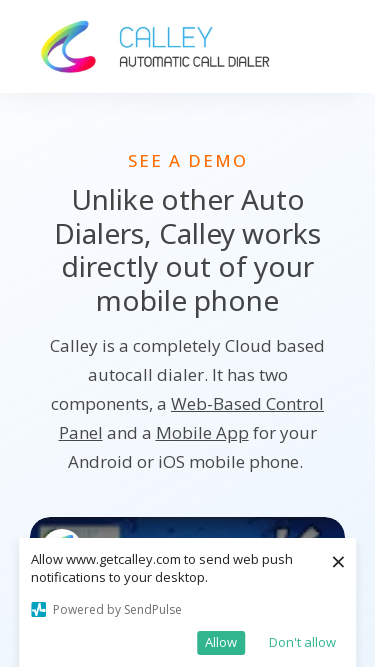

Page loaded and network idle at 375x667 resolution
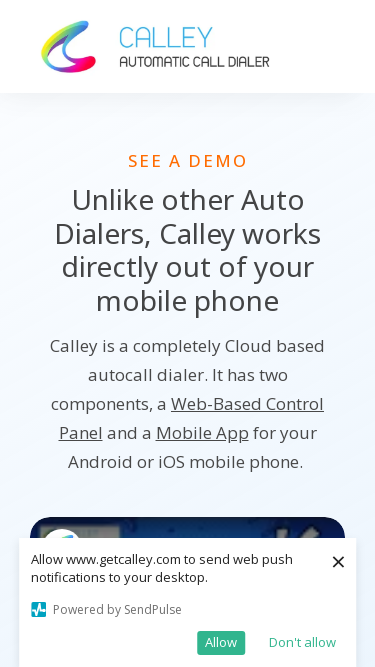

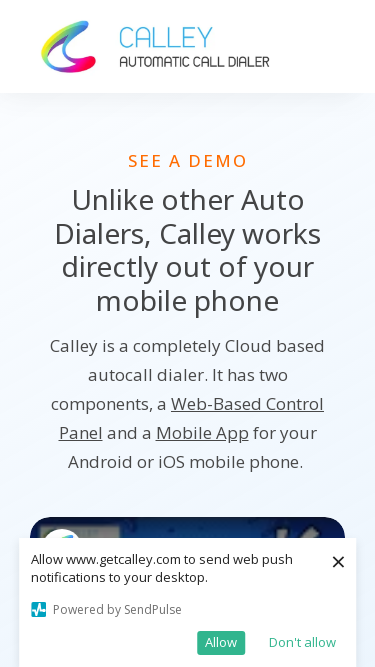